Tests SVG animation by clicking the SVG rectangle element.

Starting URL: https://seleniumbase.io/demo_page

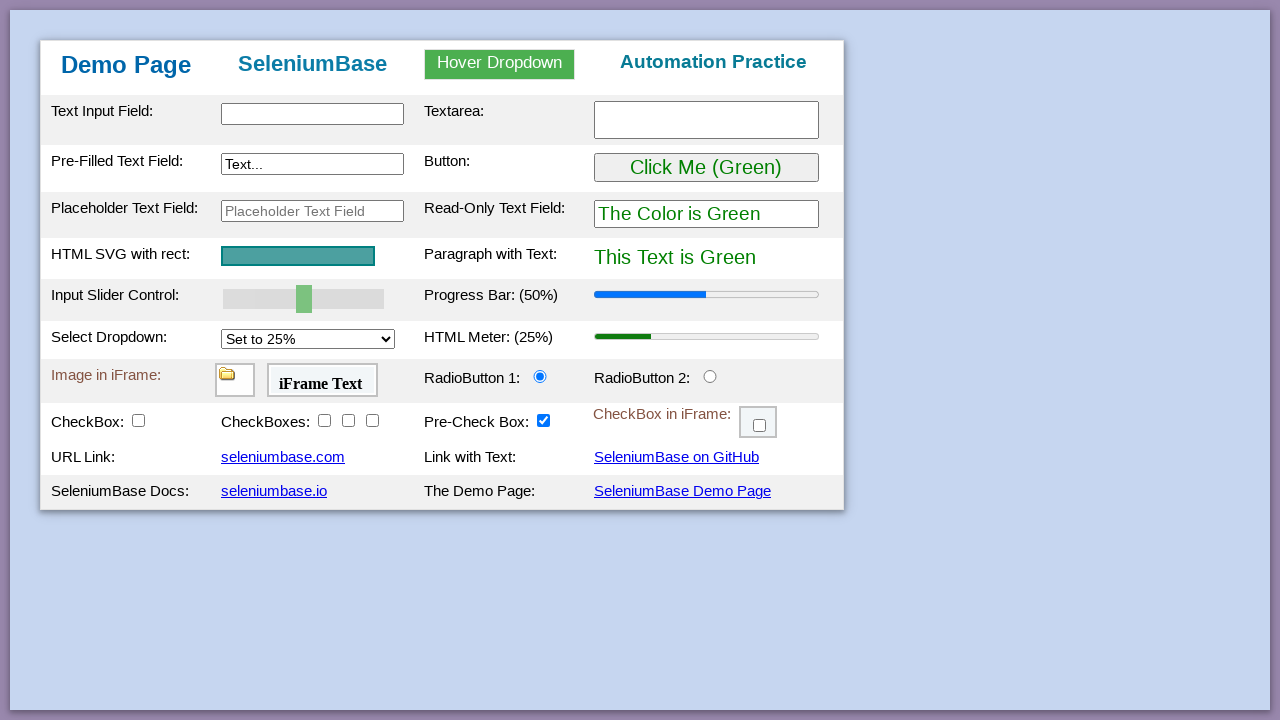

Waited for page to load - table body element found
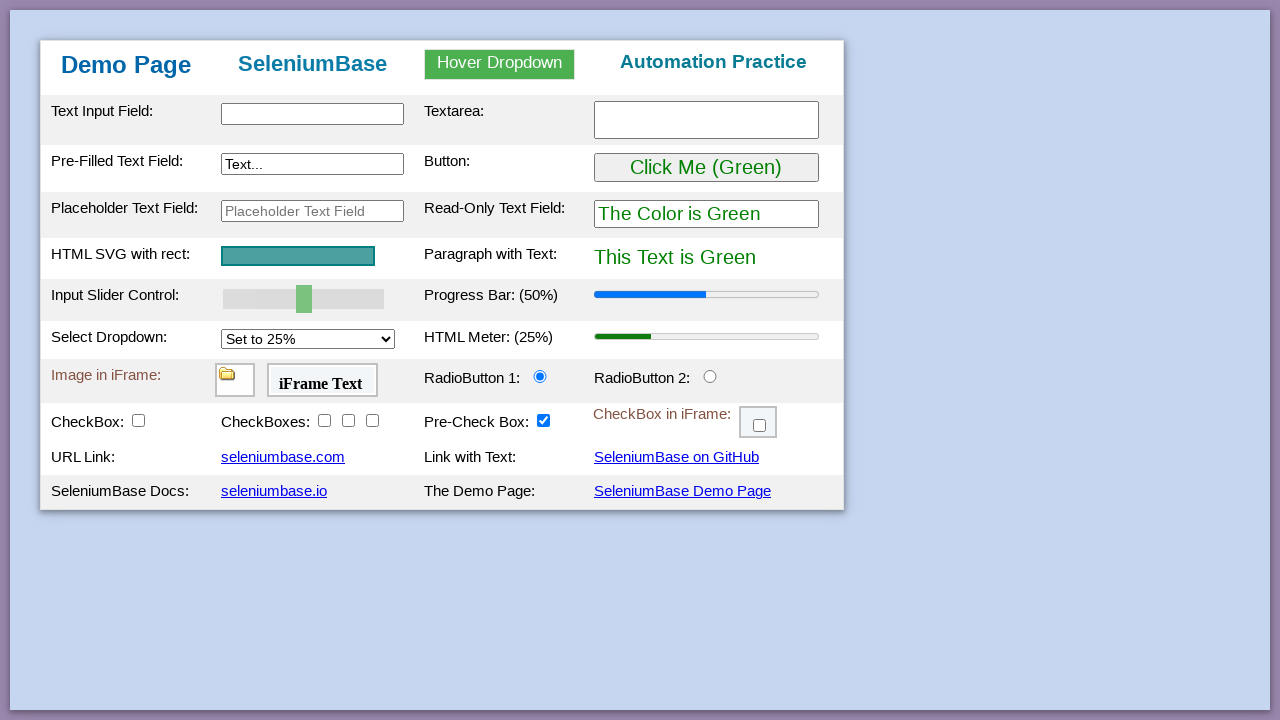

Clicked SVG rectangle element to trigger animation at (298, 256) on #svgRect
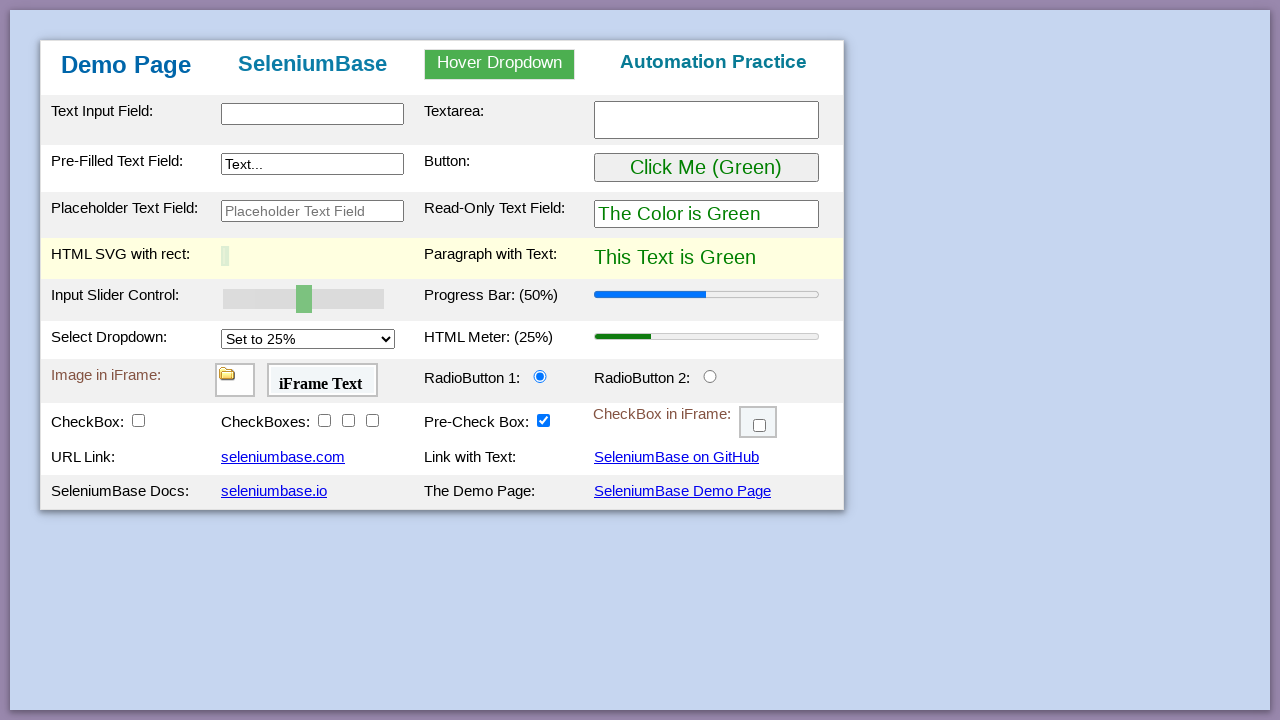

SVG animation completed - rectangle width changed to 154
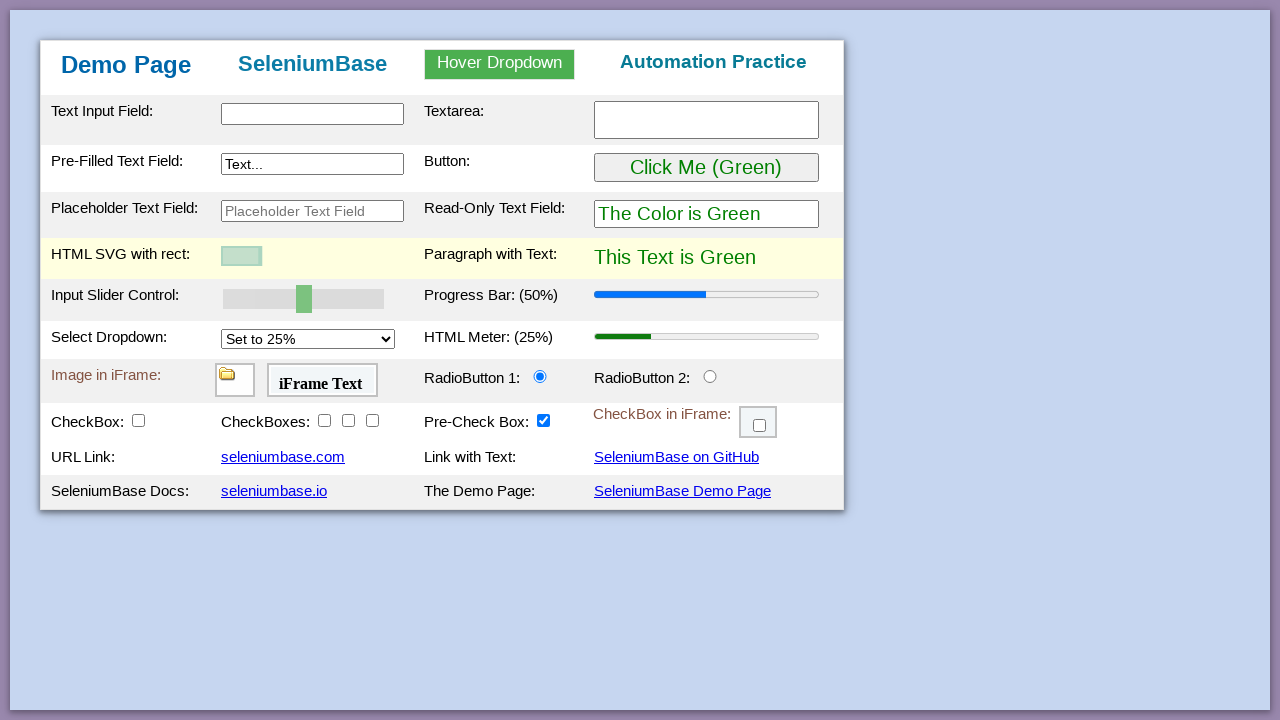

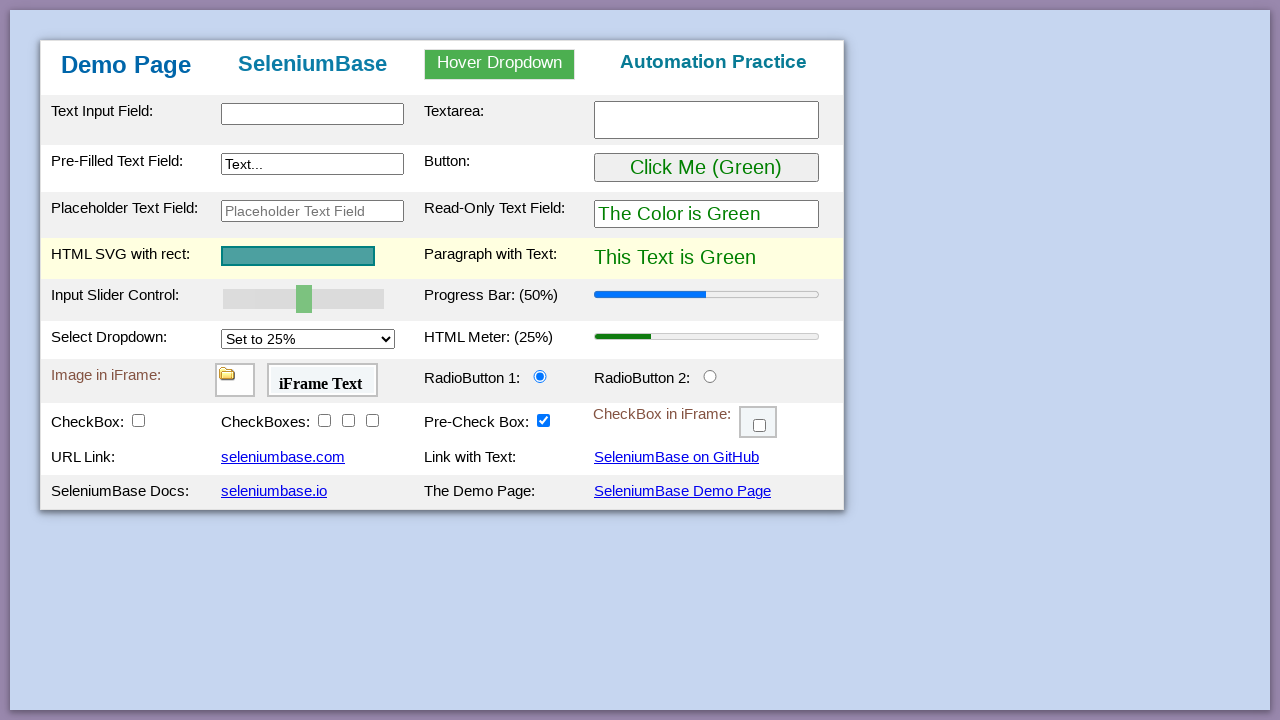